Navigates to the SpiceJet airline website homepage and waits for it to load

Starting URL: https://www.spicejet.com/

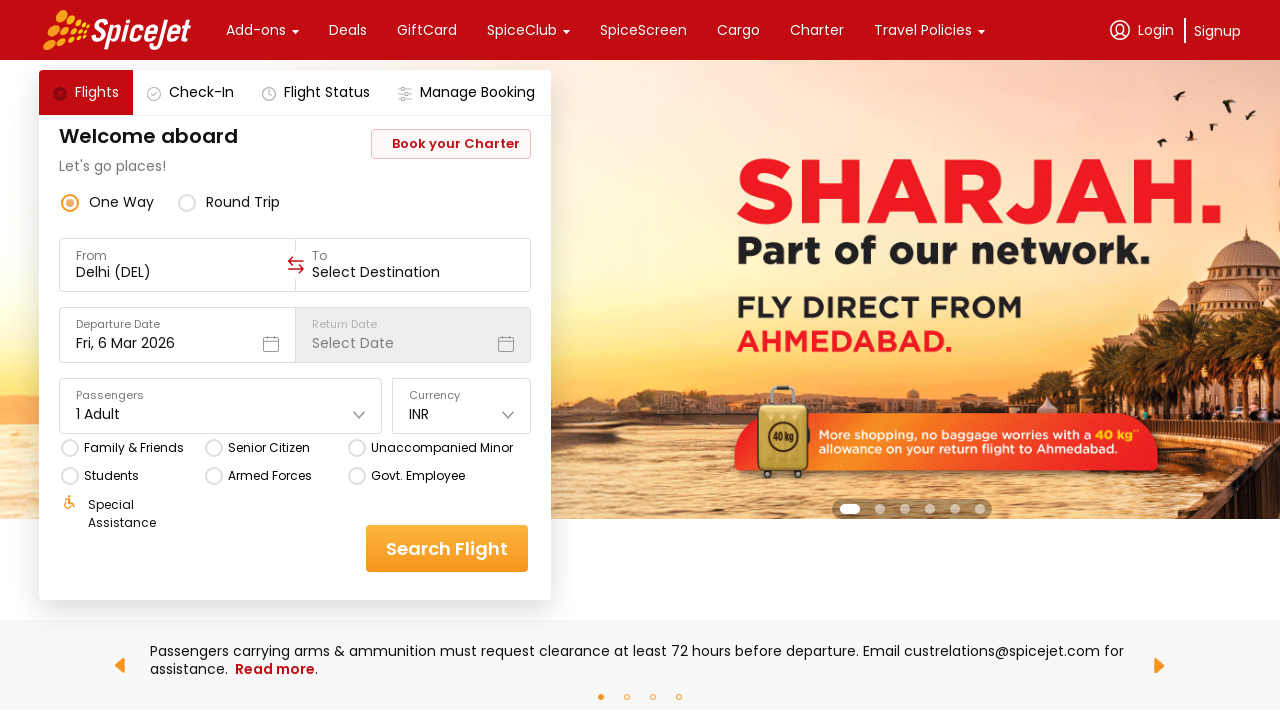

SpiceJet homepage loaded - DOM content ready
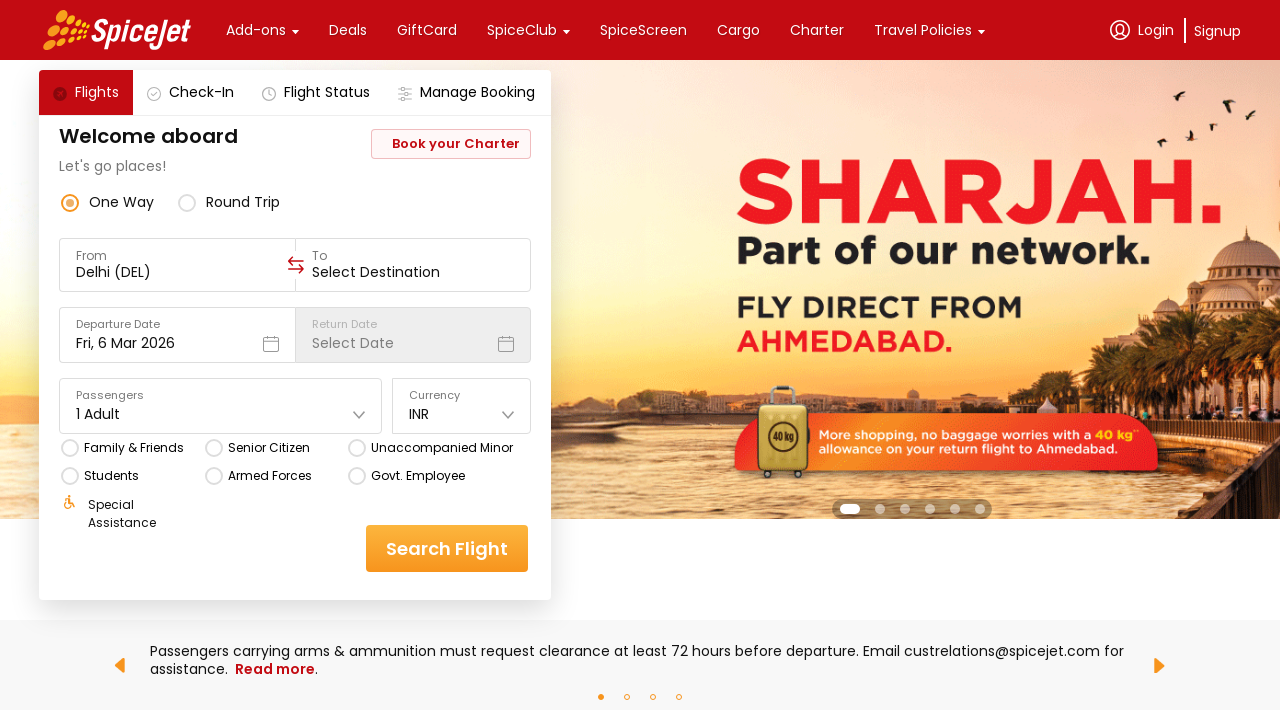

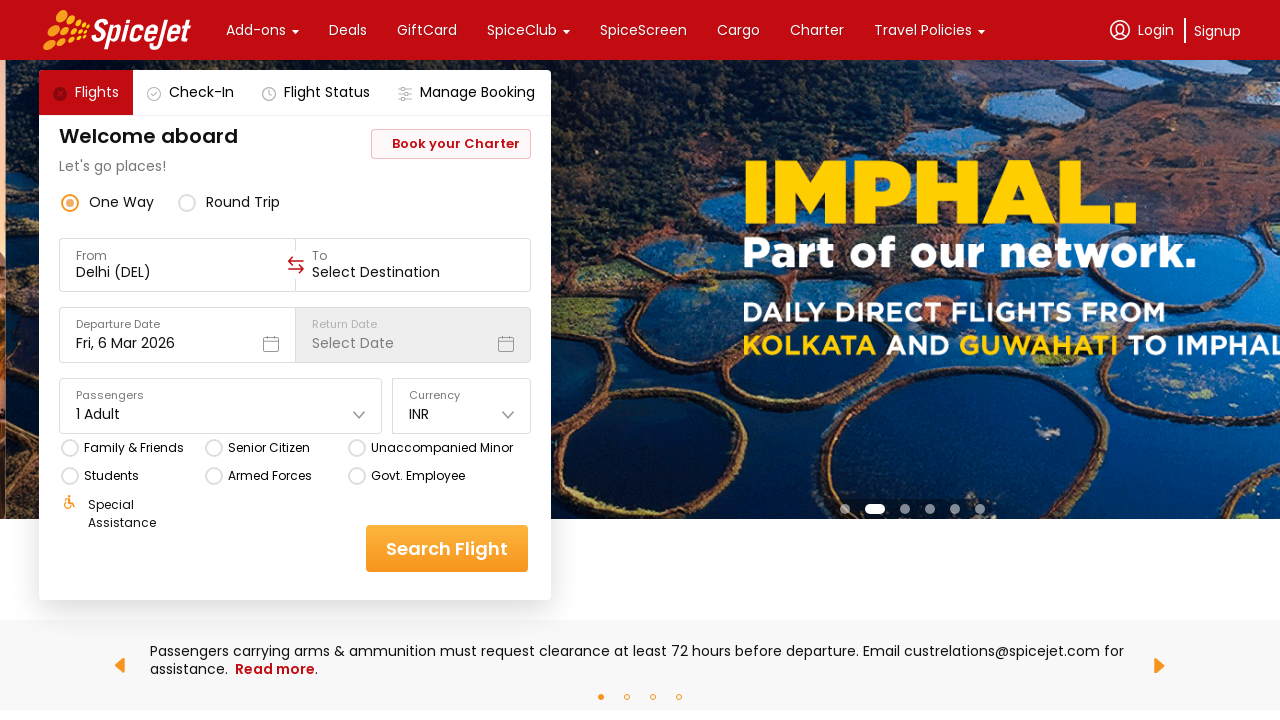